Navigates to the OrangeHRM demo page and verifies the page loads successfully

Starting URL: https://opensource-demo.orangehrmlive.com/

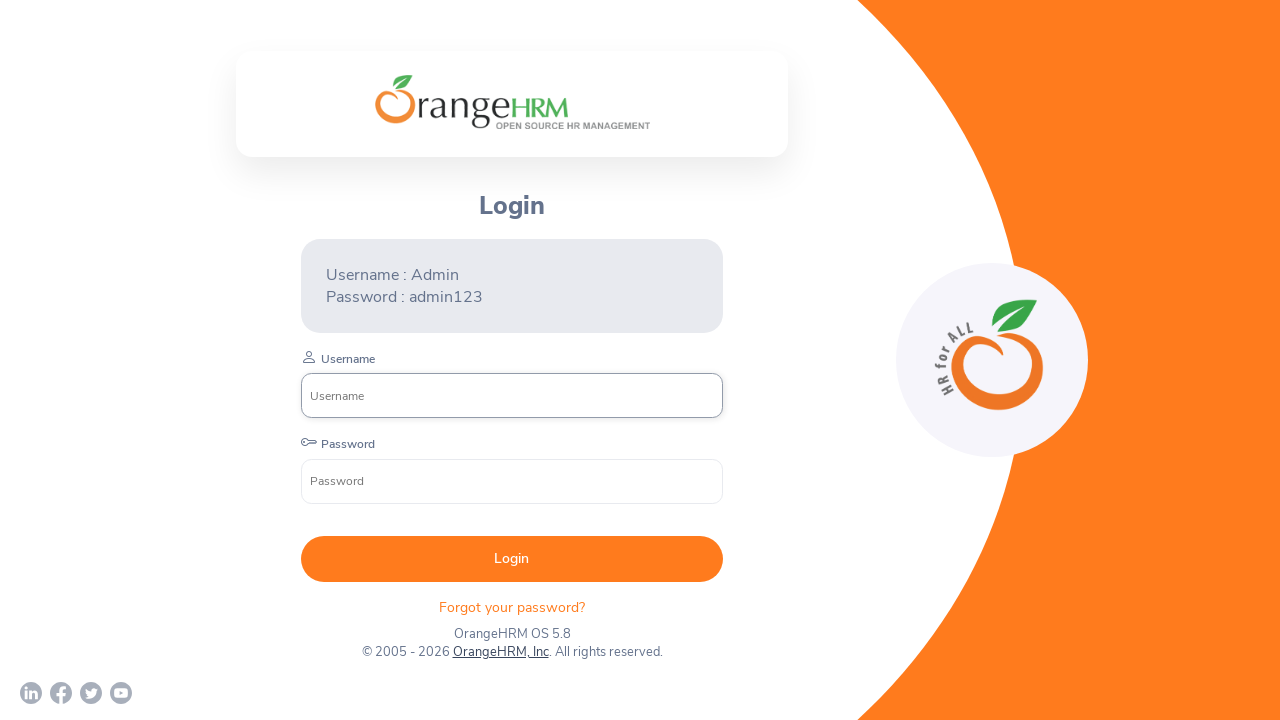

Waited for page to reach domcontentloaded state
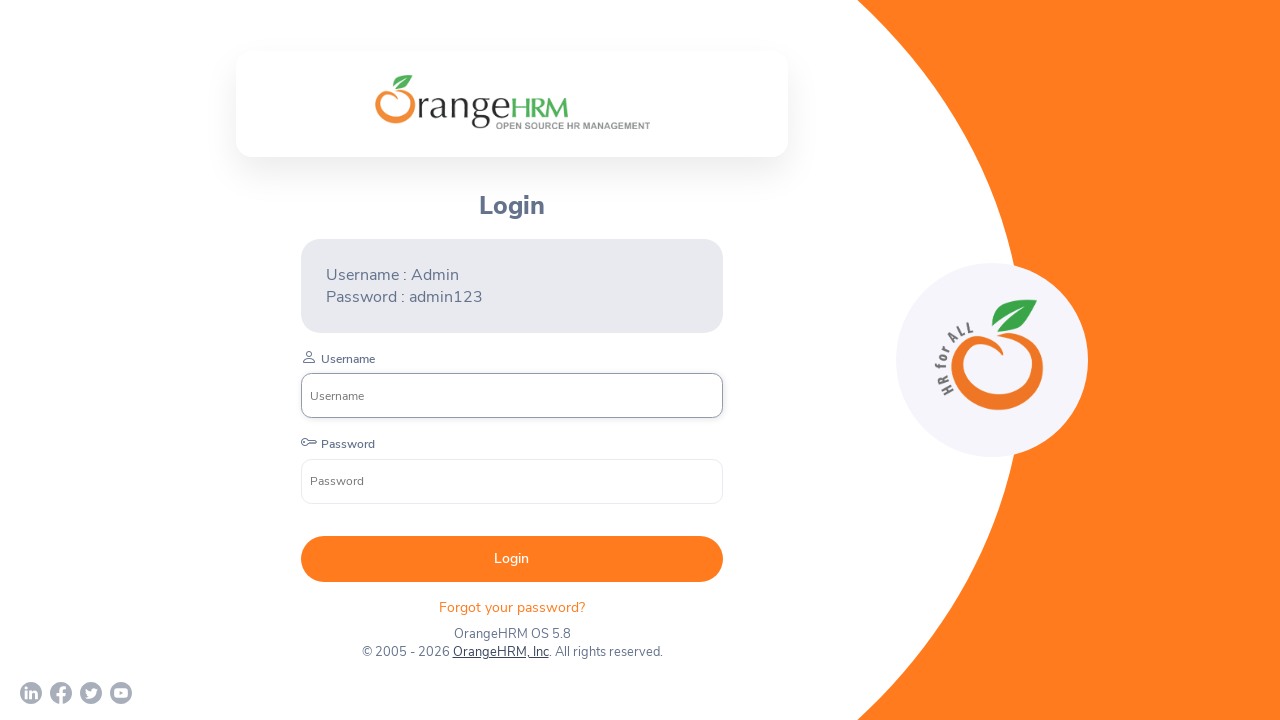

Verified OrangeHRM login page loaded successfully by locating username input field
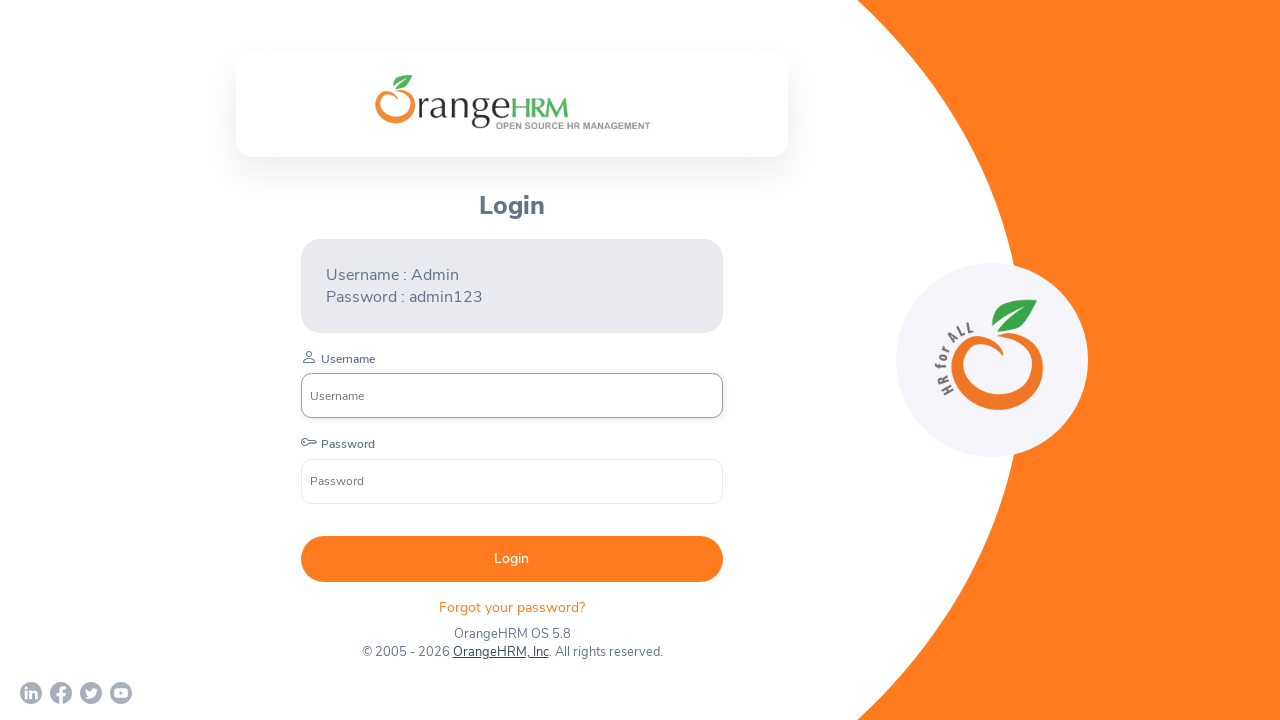

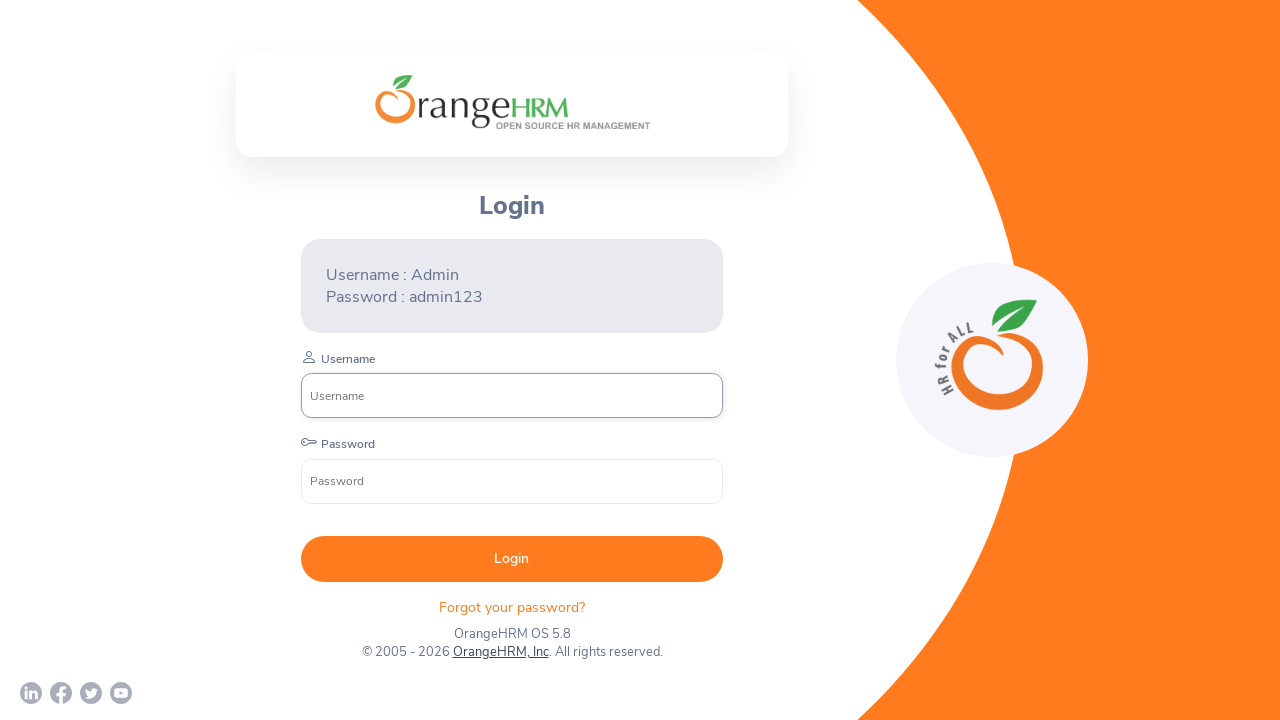